Tests a form submission workflow that reads a value from an image attribute, performs a mathematical calculation, fills in the answer, selects a checkbox and radio button, then submits the form.

Starting URL: http://suninjuly.github.io/get_attribute.html

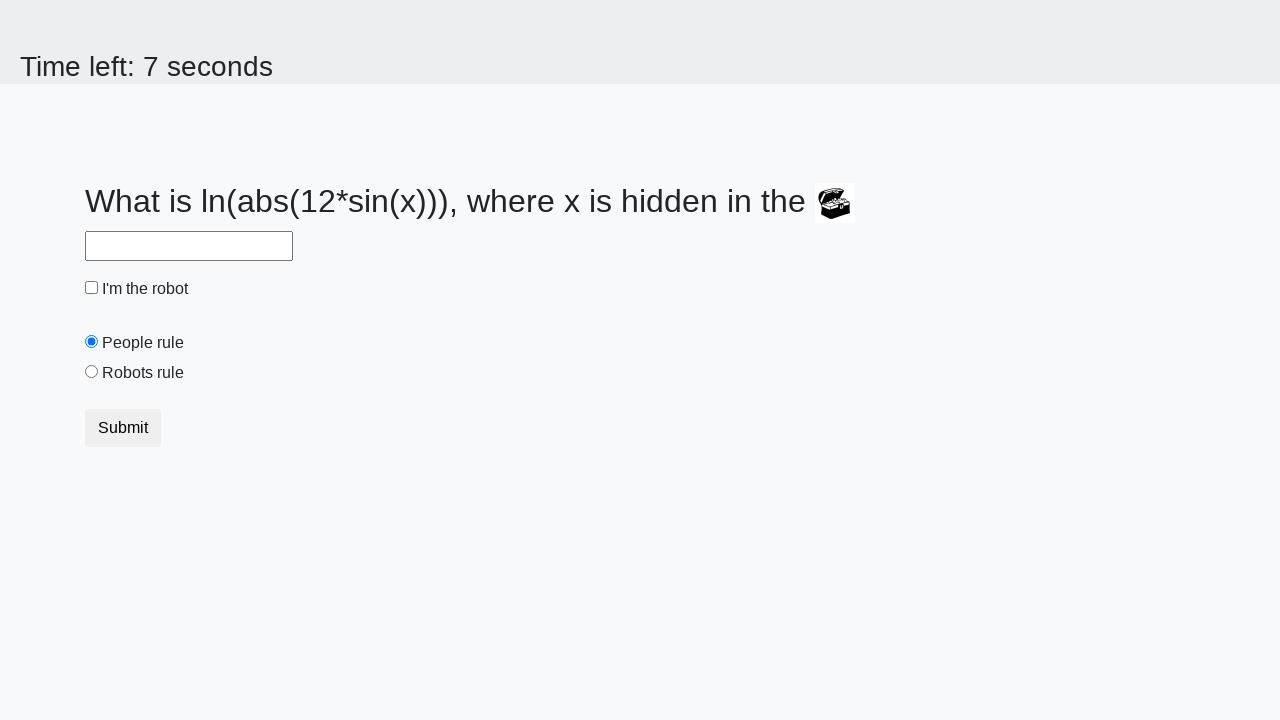

Located image element on page
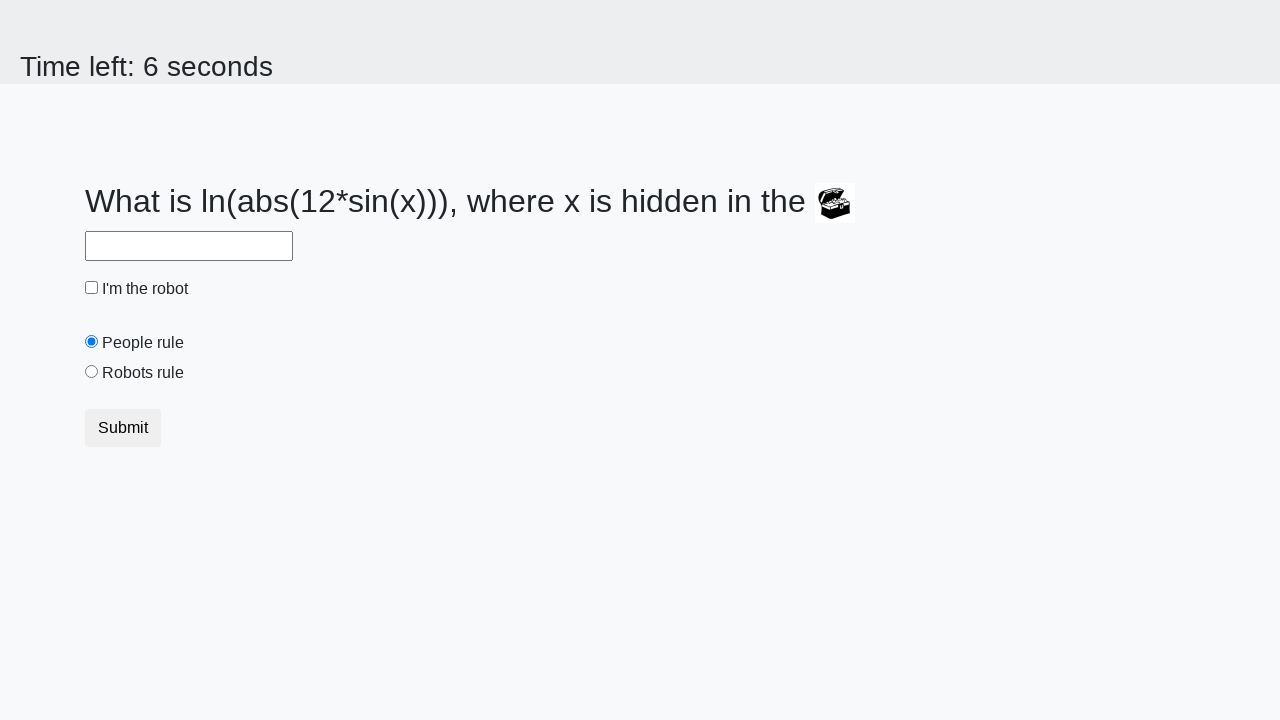

Retrieved 'valuex' attribute from image element
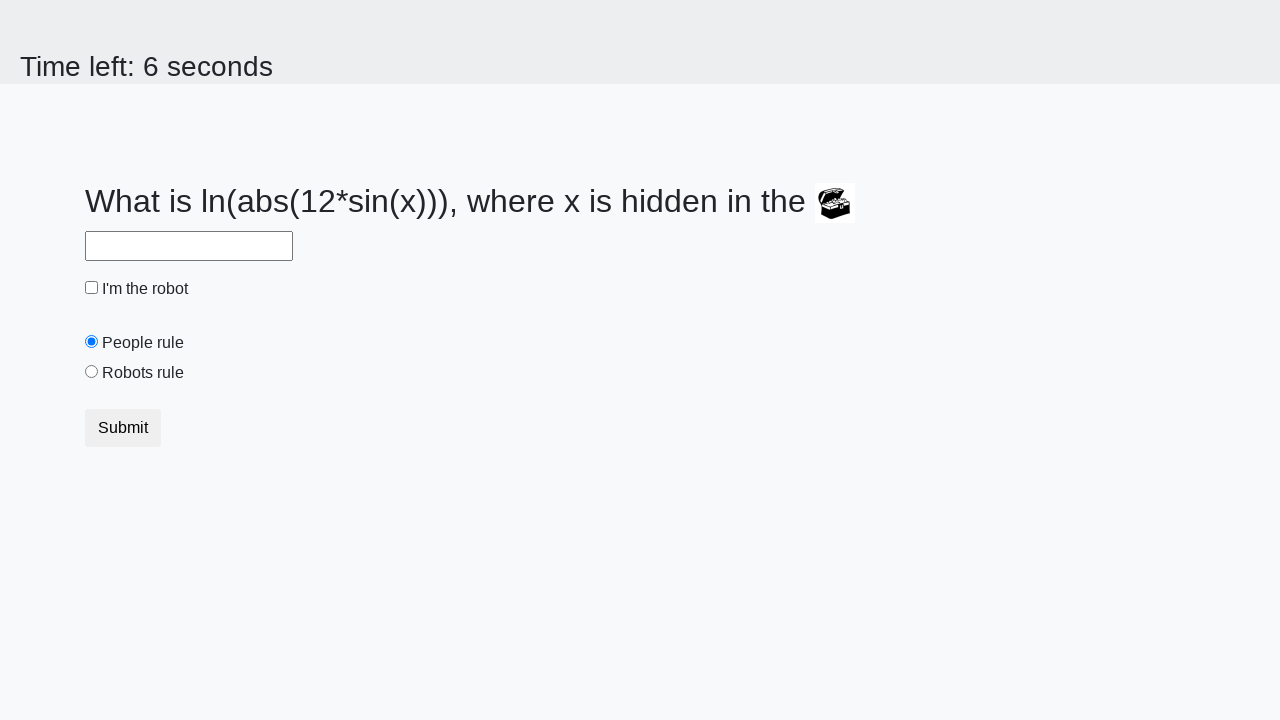

Calculated answer using mathematical formula: 2.4667055803333575
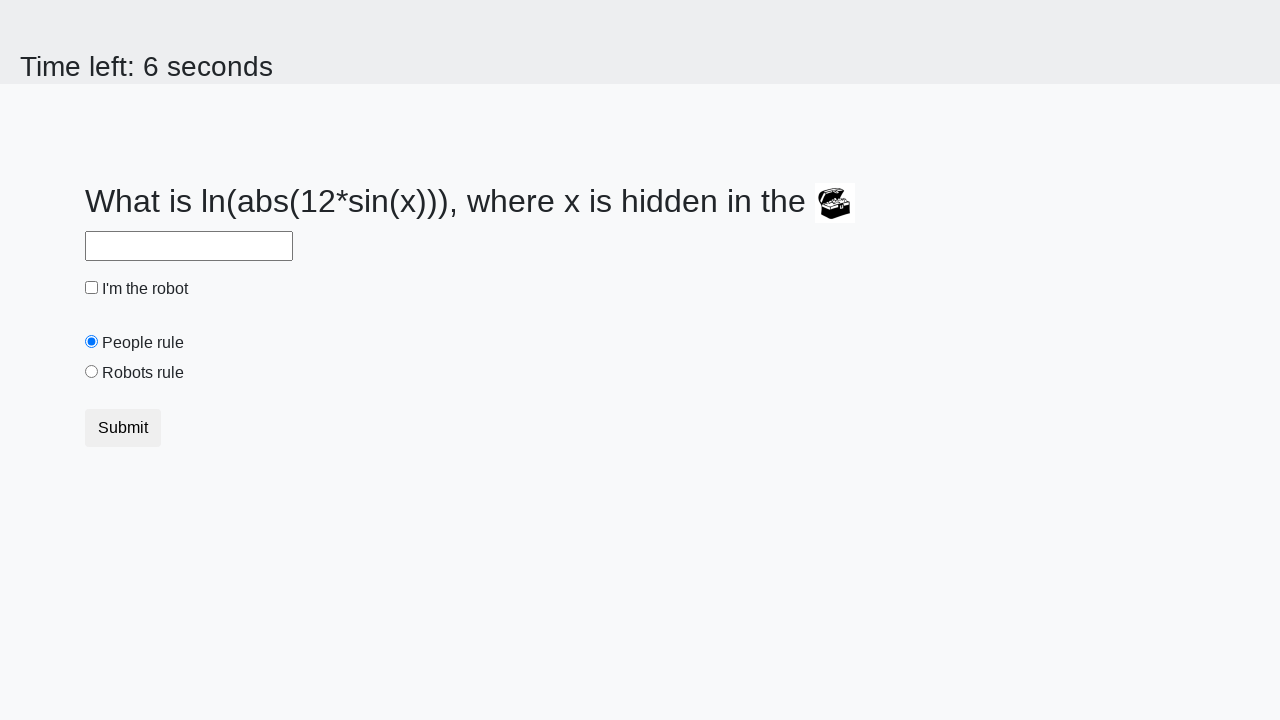

Filled answer field with calculated value on #answer
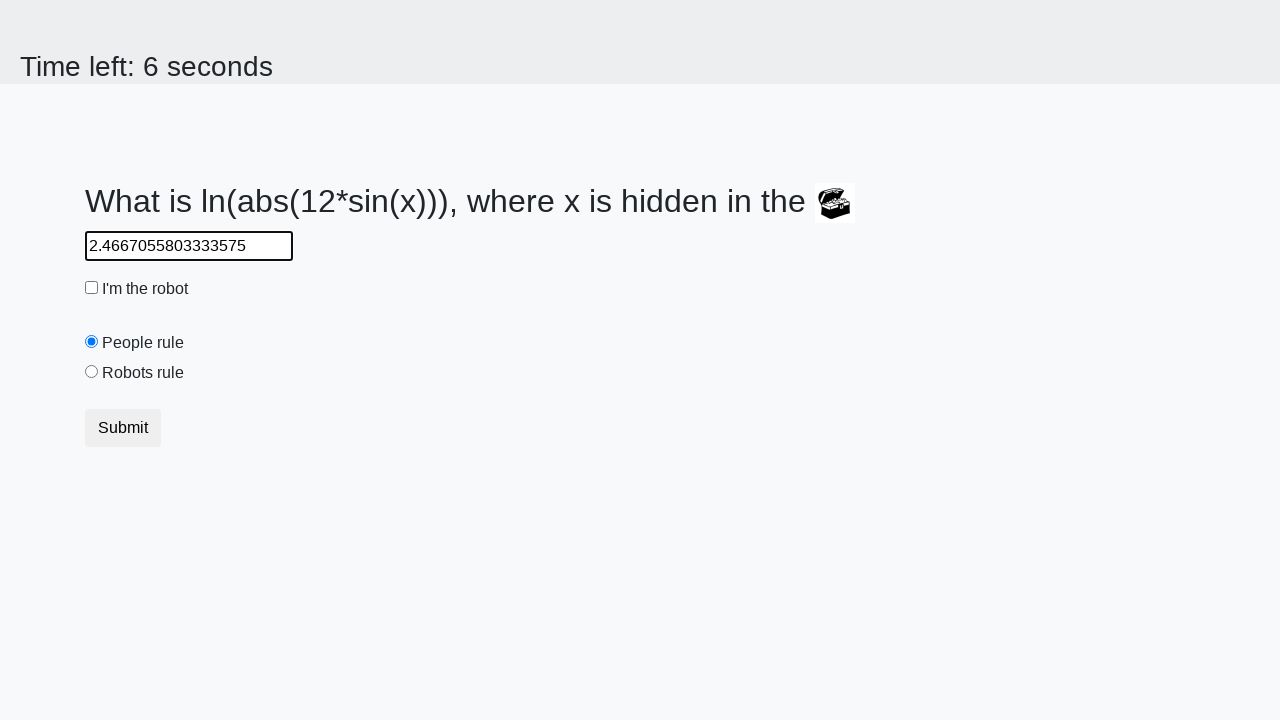

Checked the robot checkbox at (92, 288) on #robotCheckbox
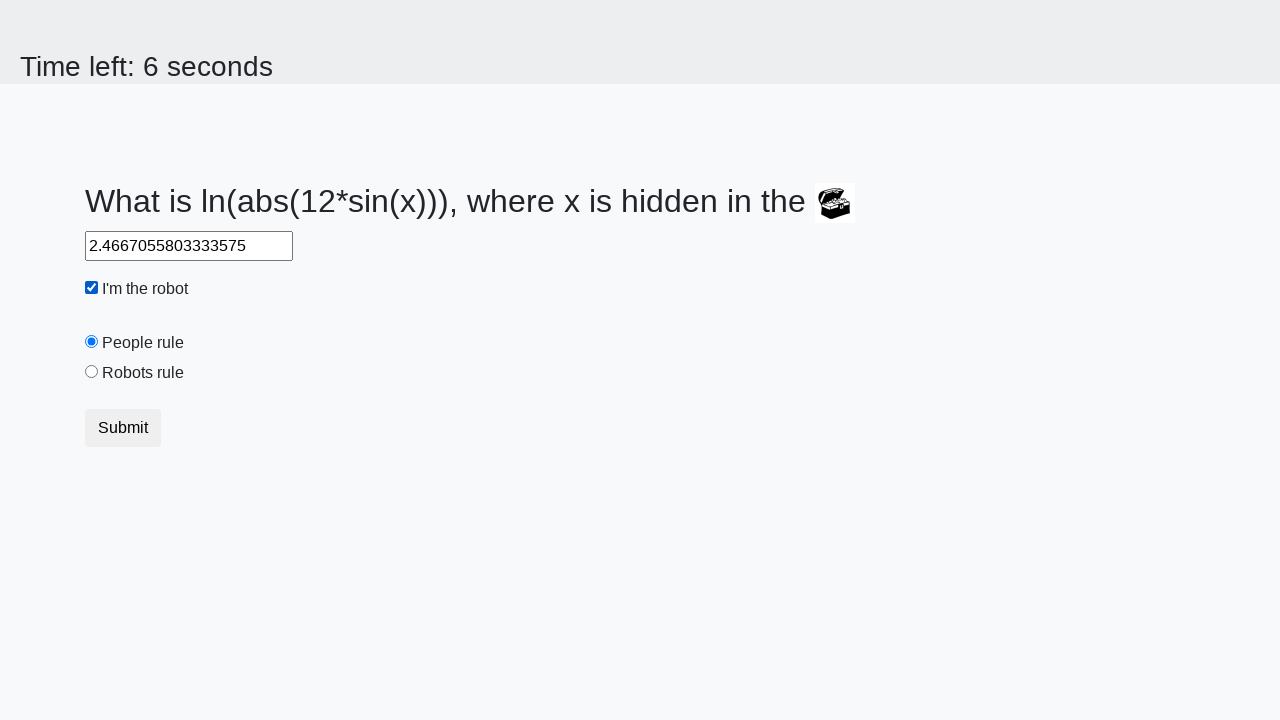

Selected the 'robots rule' radio button at (92, 372) on #robotsRule
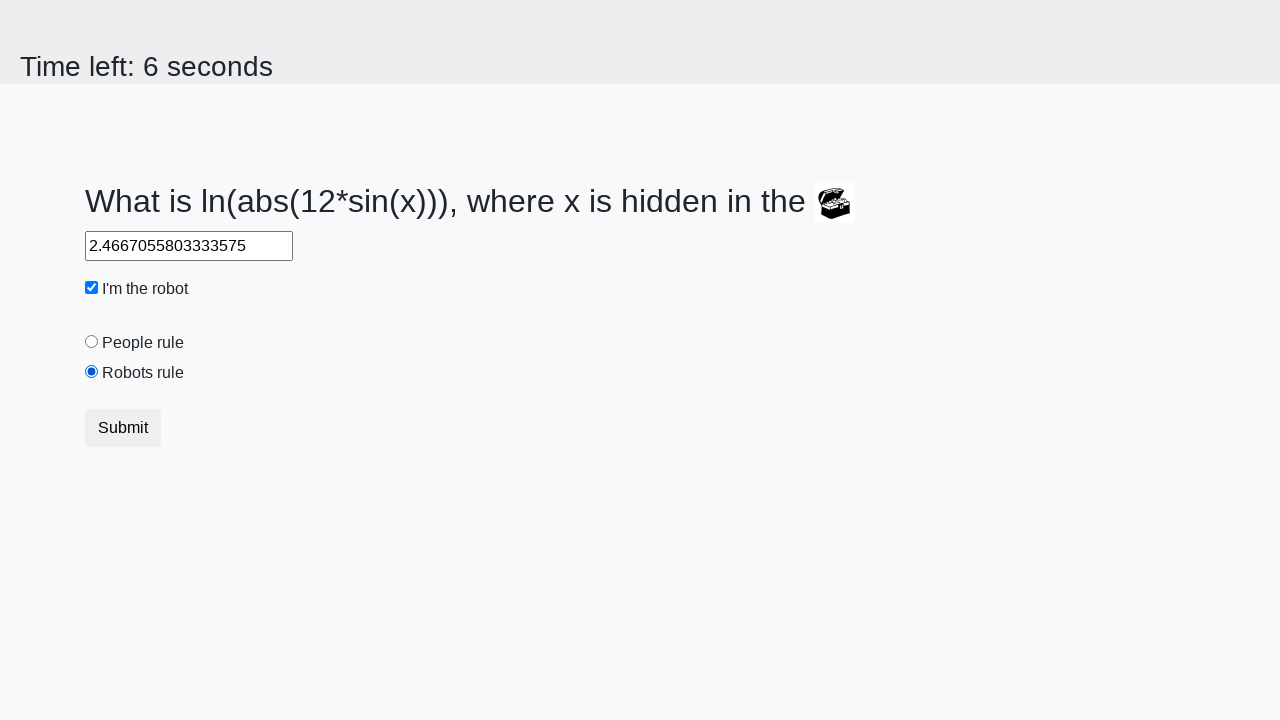

Clicked submit button to submit form at (123, 428) on button
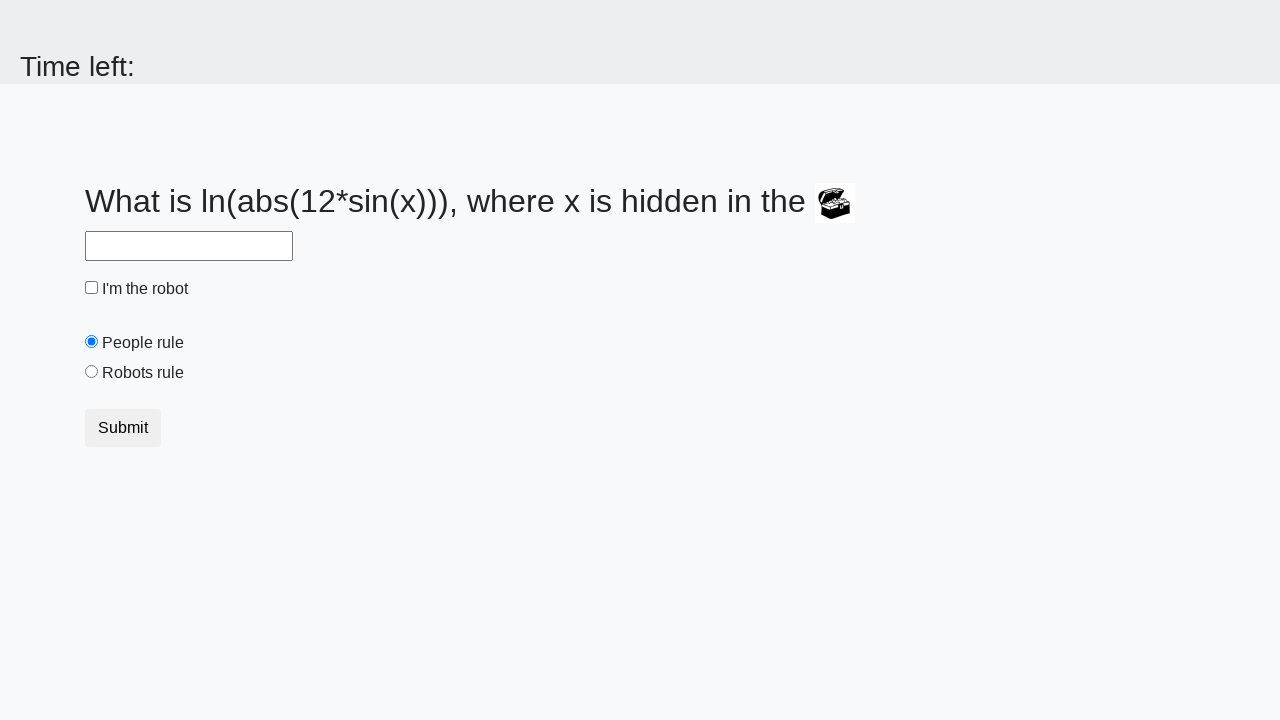

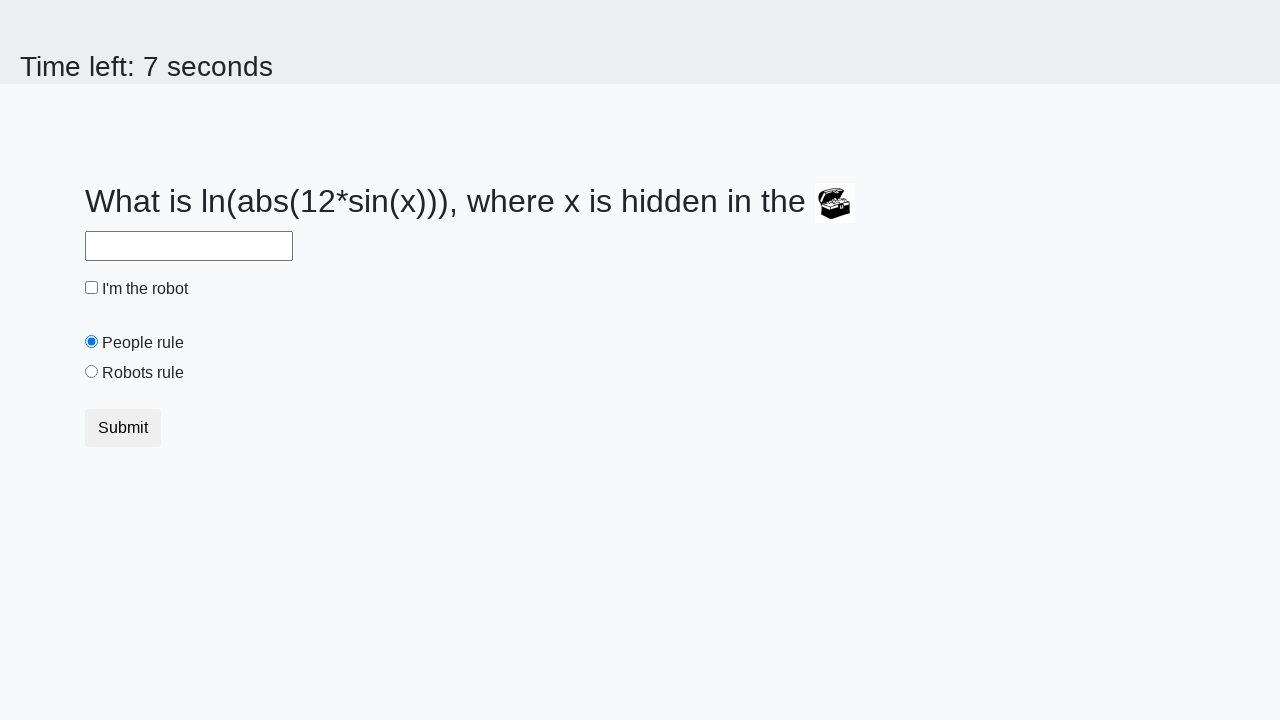